Waits for a specific price to appear, clicks a booking button, solves a mathematical problem, and submits the answer

Starting URL: http://suninjuly.github.io/explicit_wait2.html

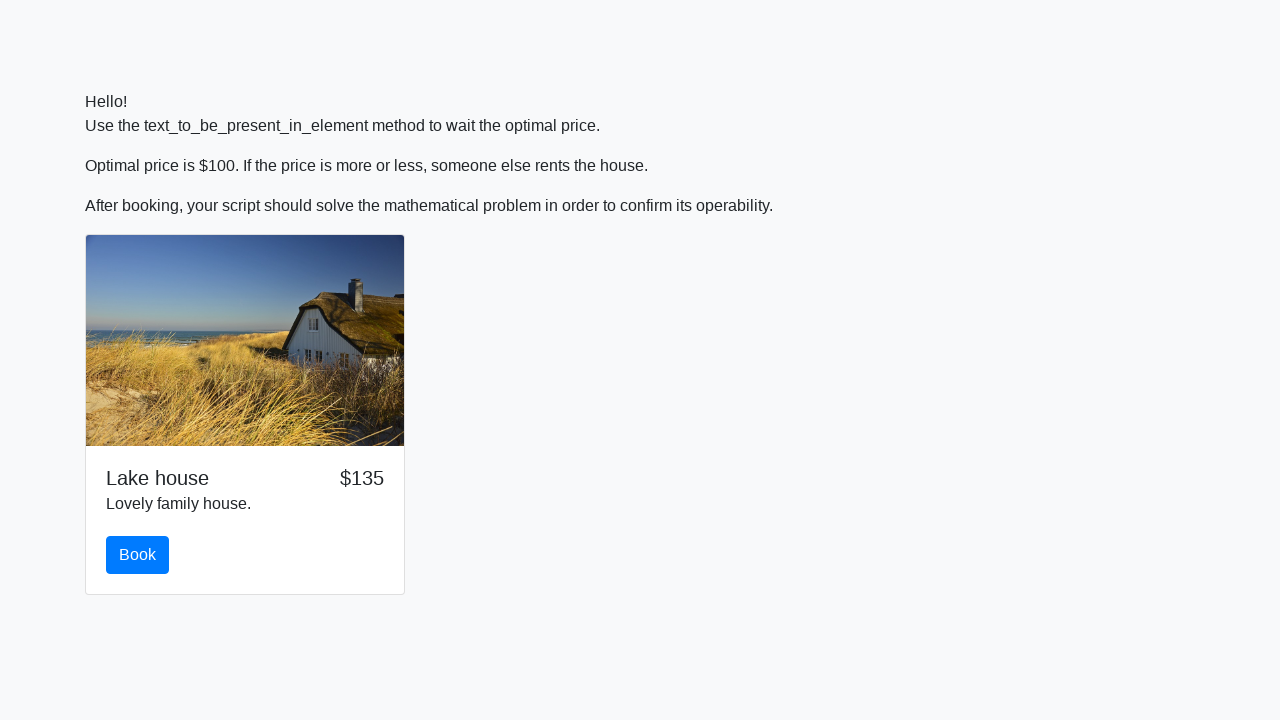

Waited for price to display $100
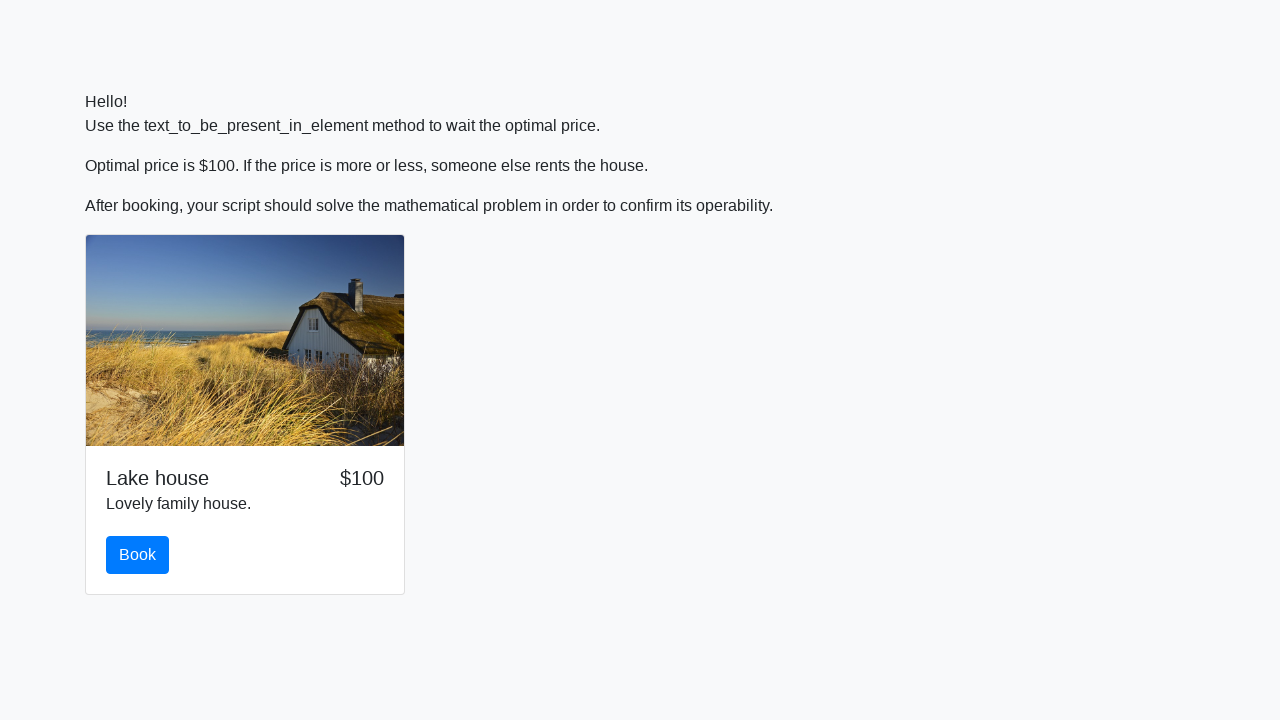

Clicked the book button at (138, 555) on #book
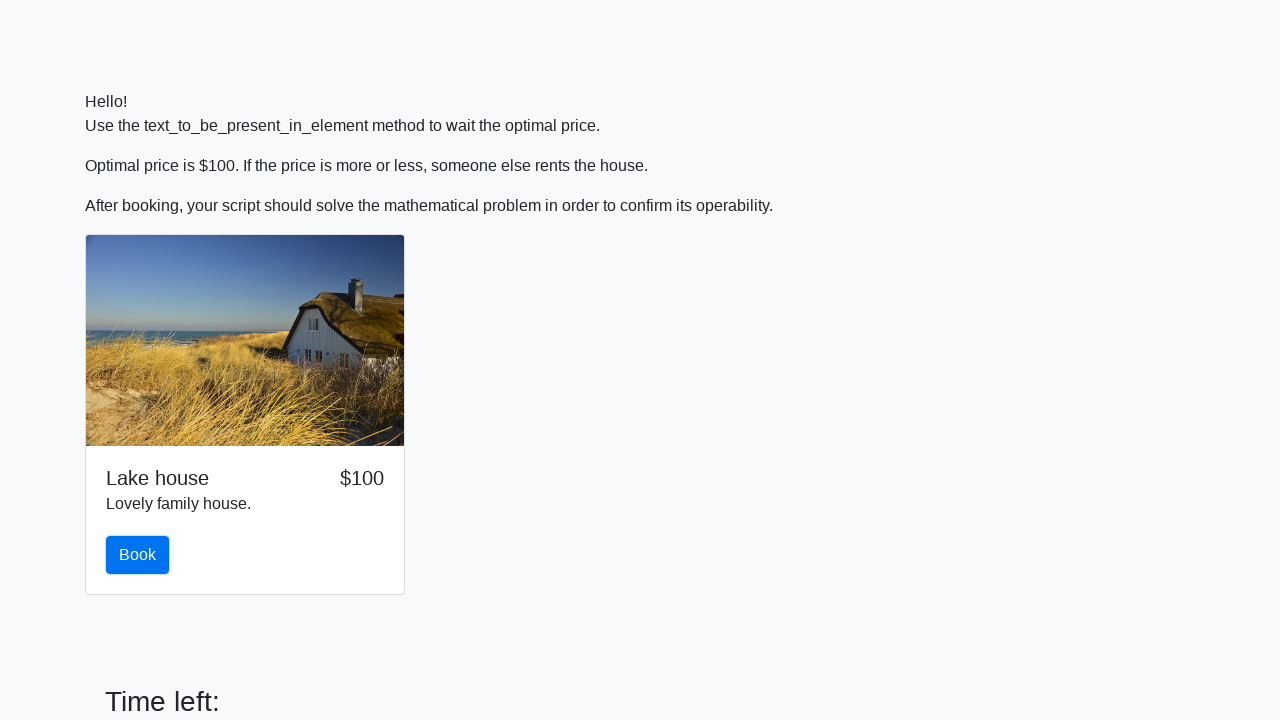

Retrieved input value for mathematical calculation
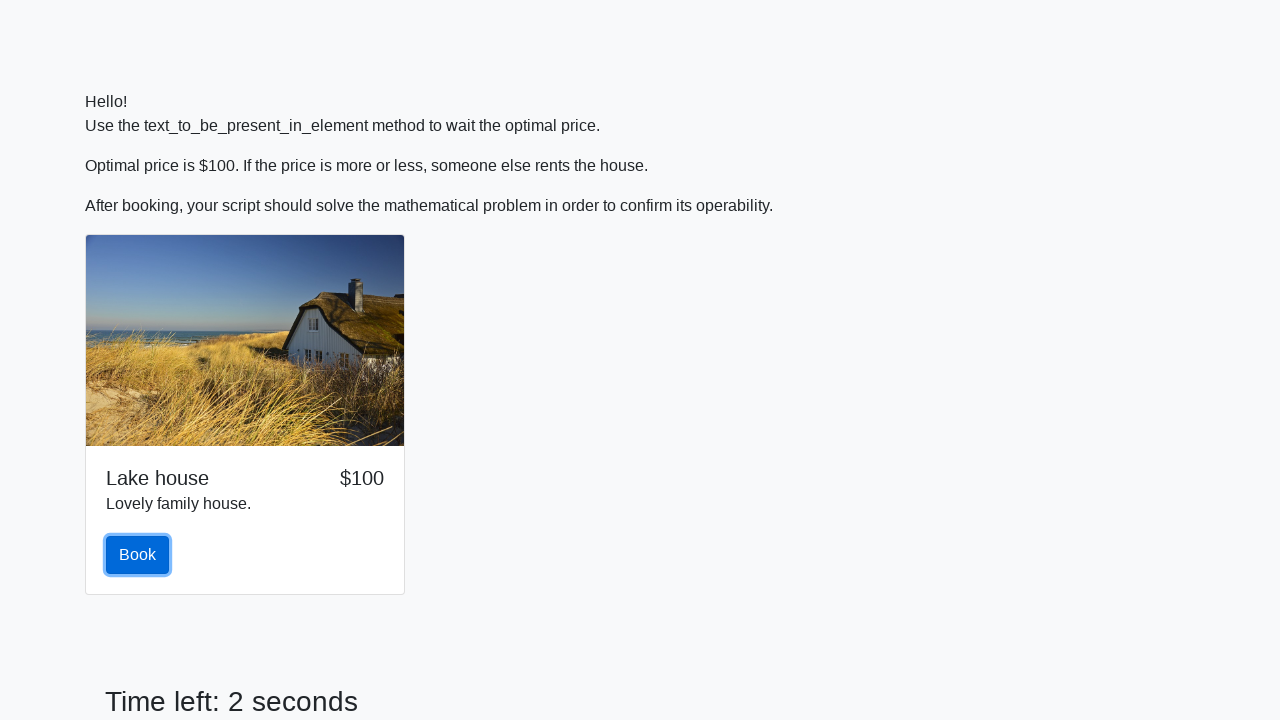

Calculated mathematical result using logarithm formula
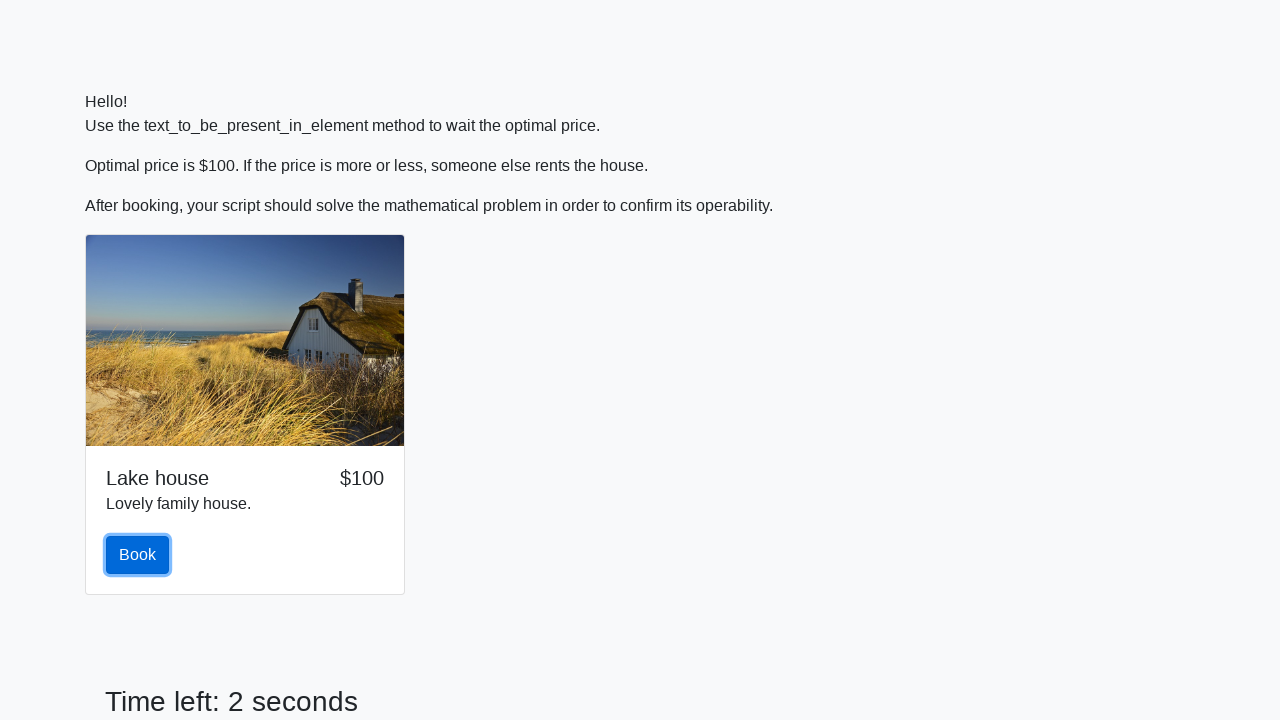

Filled answer field with calculated result on #answer
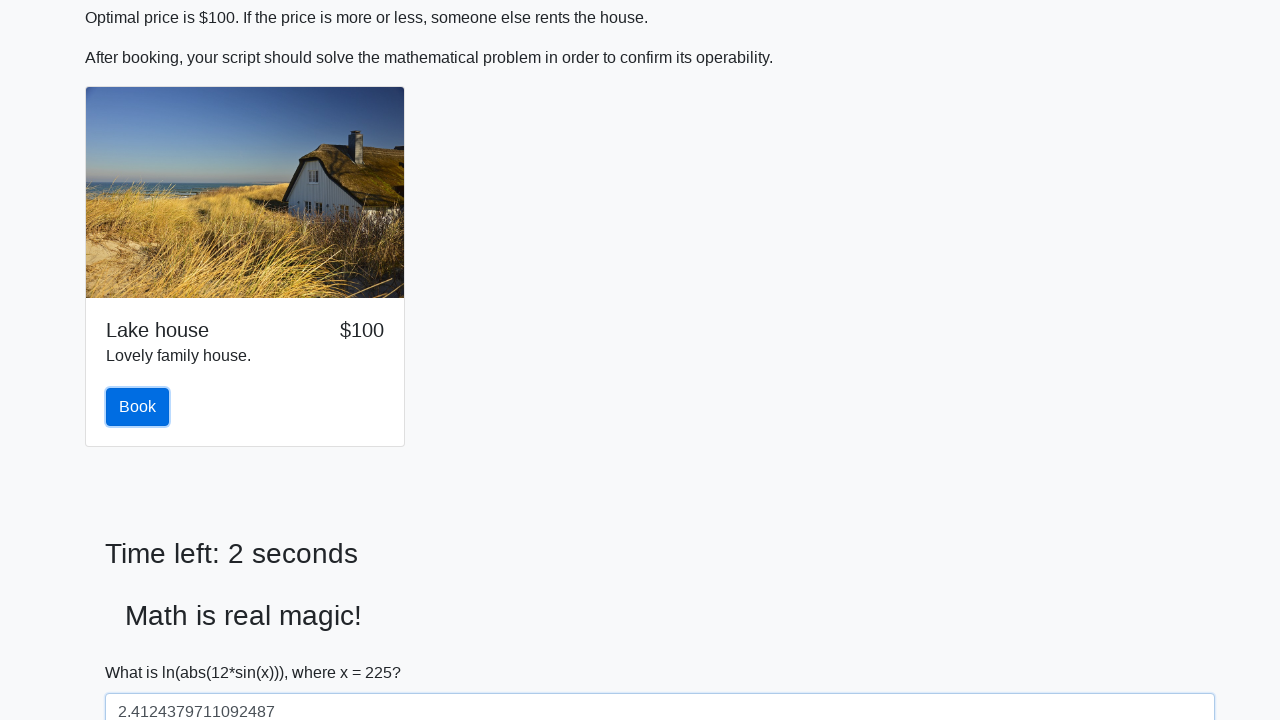

Scrolled solve button into view
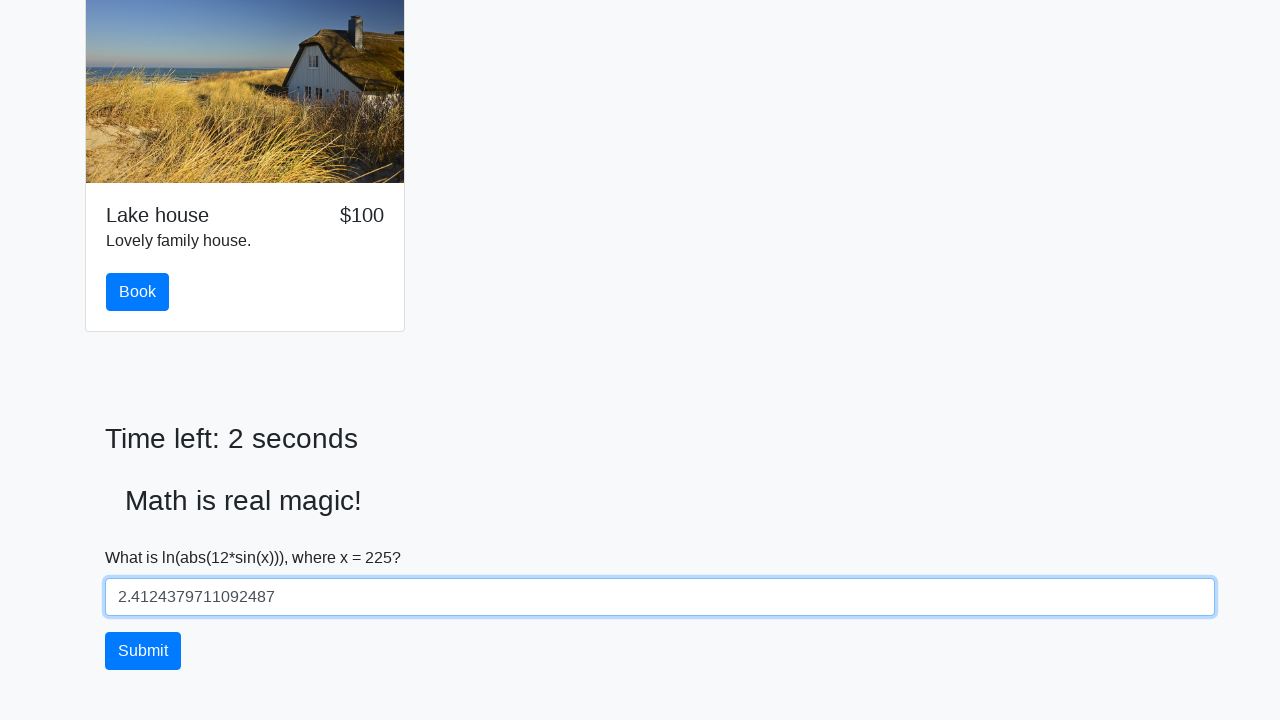

Clicked solve button to submit the answer at (143, 651) on #solve
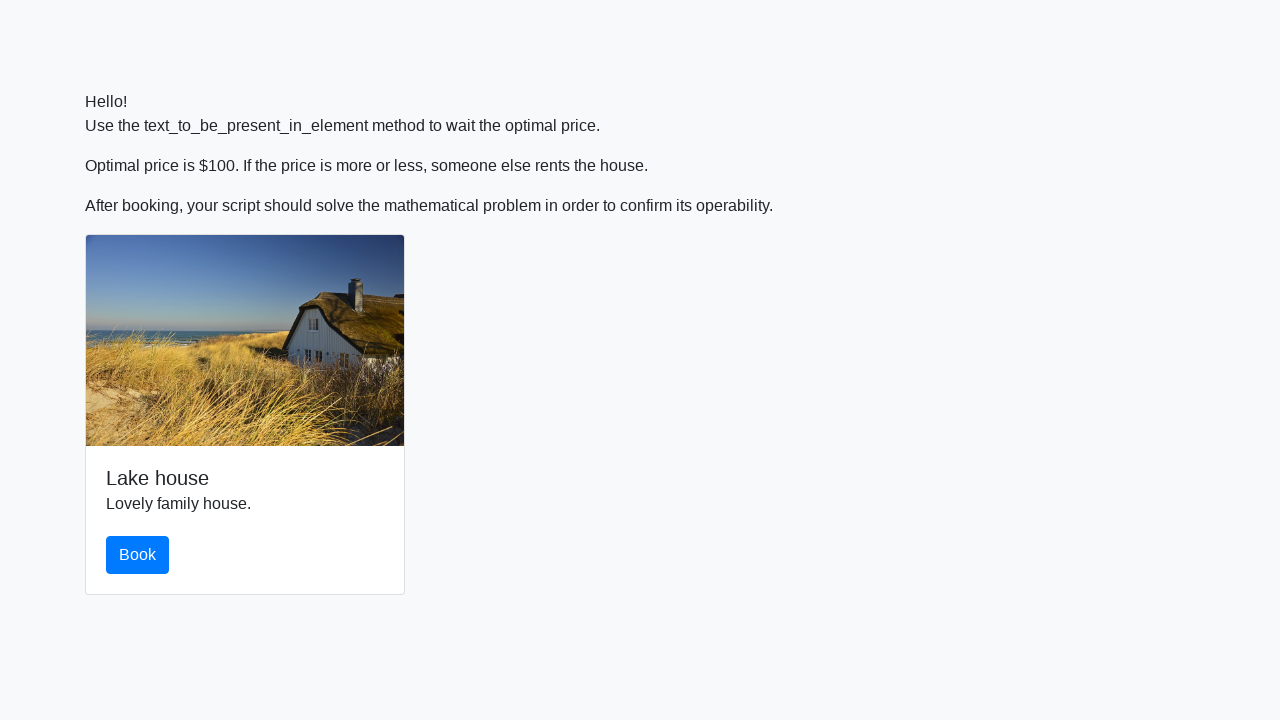

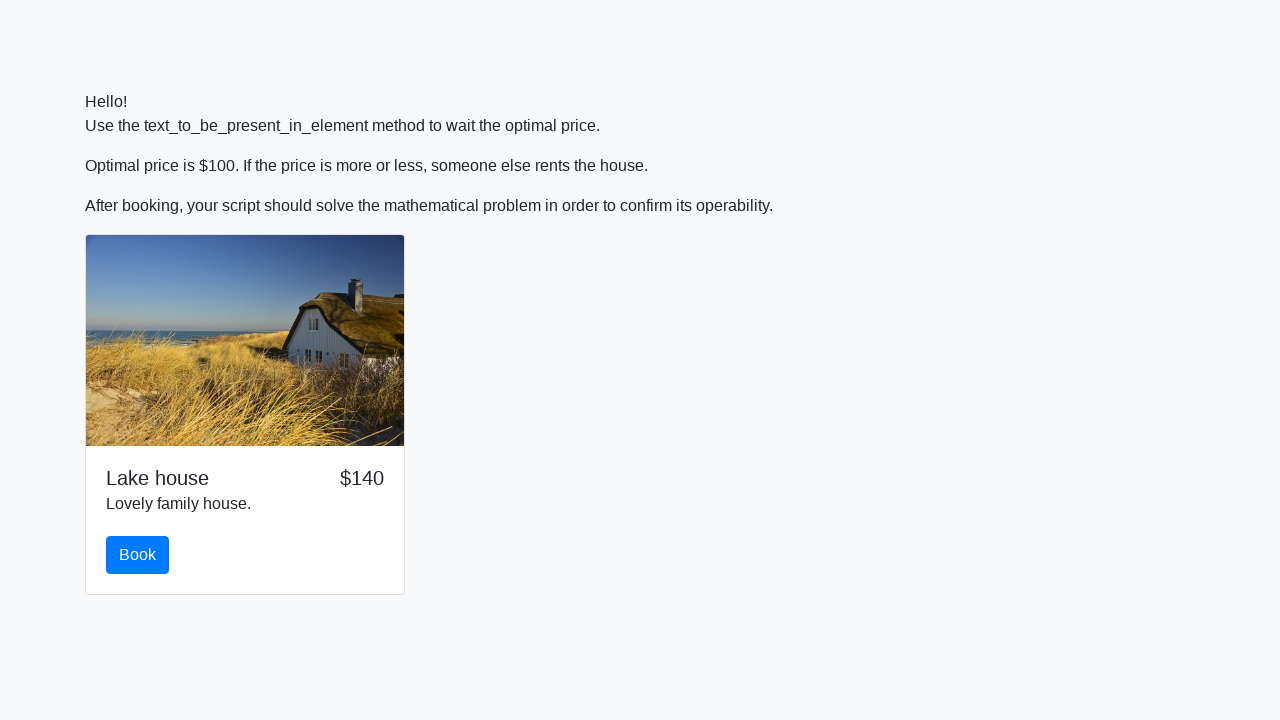